WEB test 2 - navigates to WebdriverIO homepage

Starting URL: https://webdriver.io

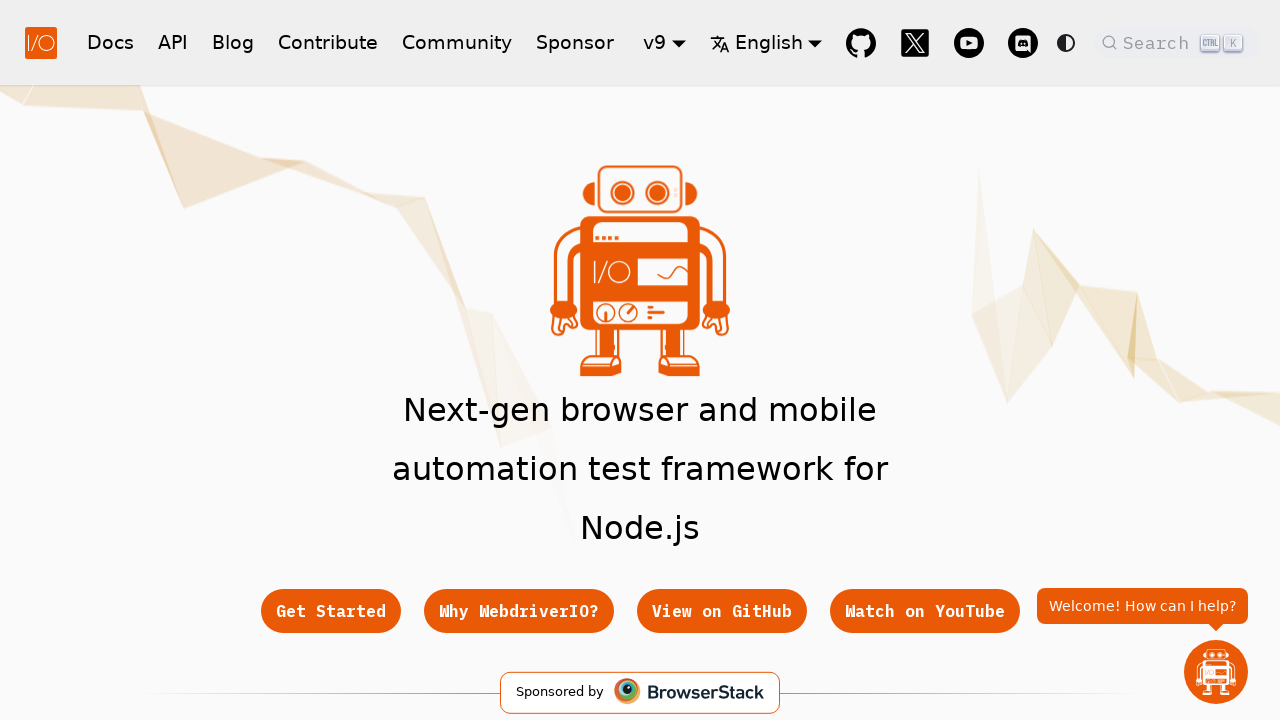

Navigated to WebdriverIO homepage and waited for DOM content to load
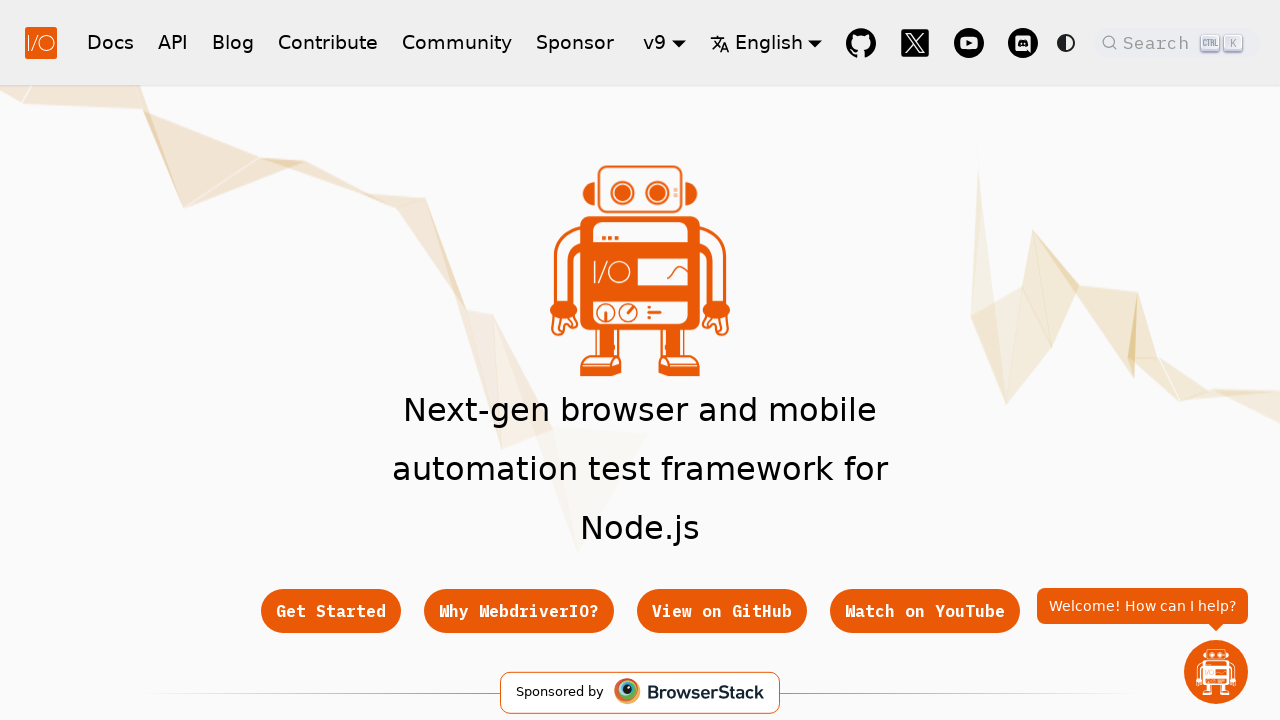

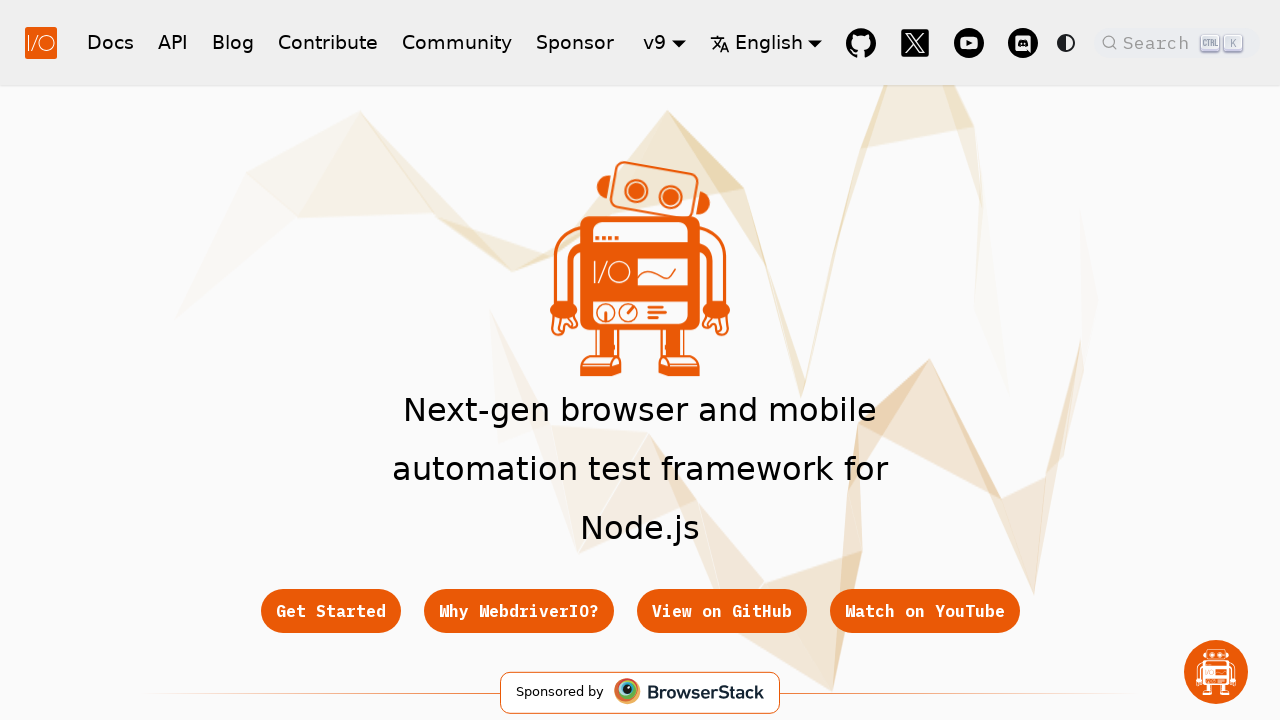